Tests file upload functionality by selecting a file via the file input, clicking the upload button, and verifying the success message is displayed.

Starting URL: https://the-internet.herokuapp.com/upload

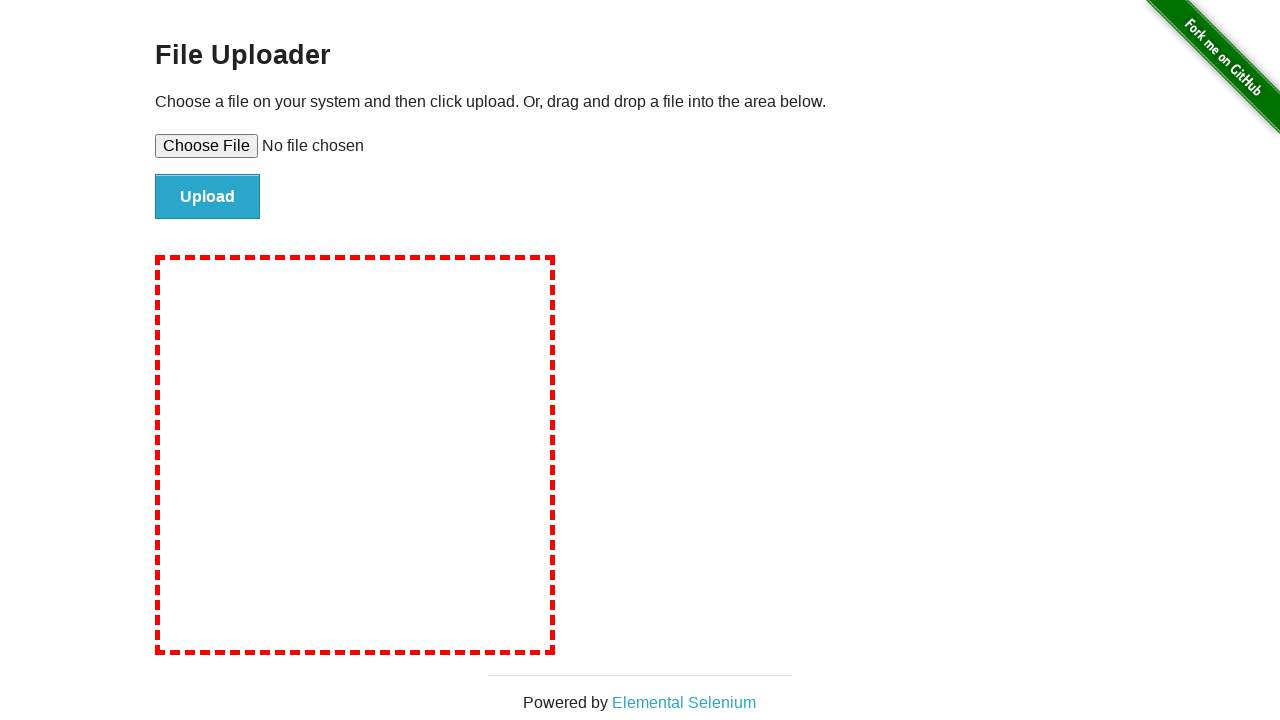

Created temporary test file for upload
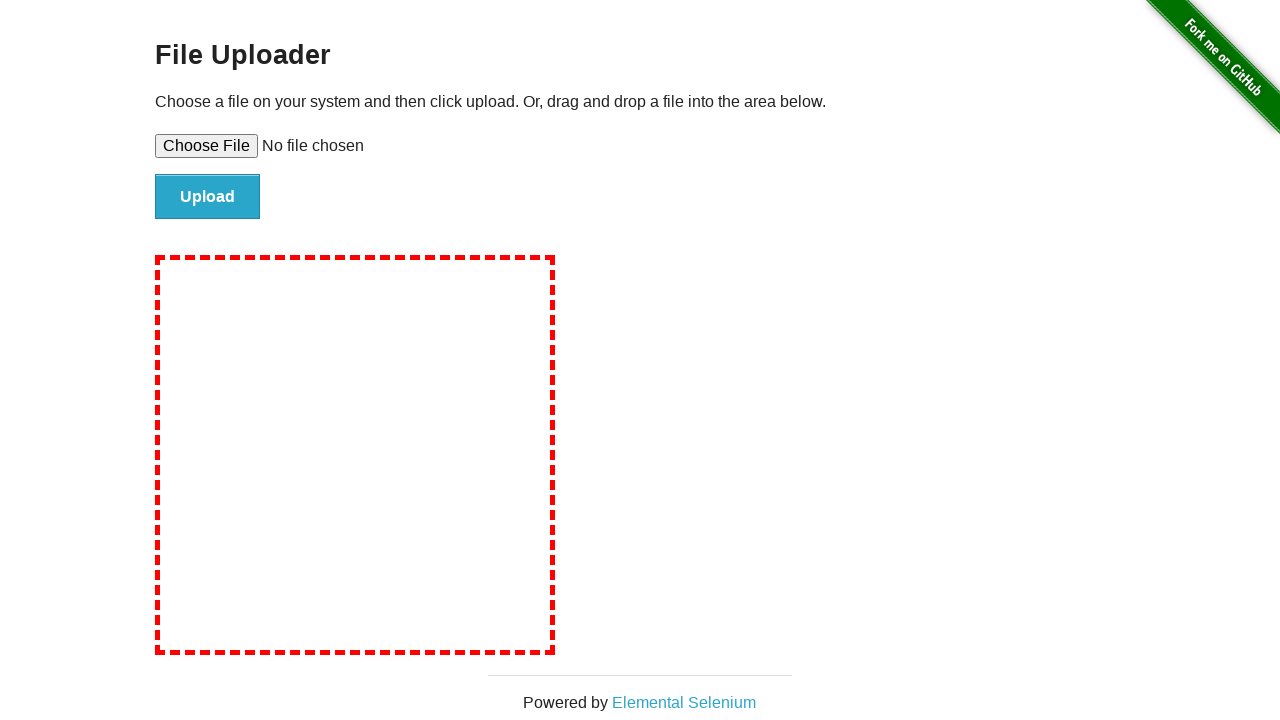

Set file input with temporary test file
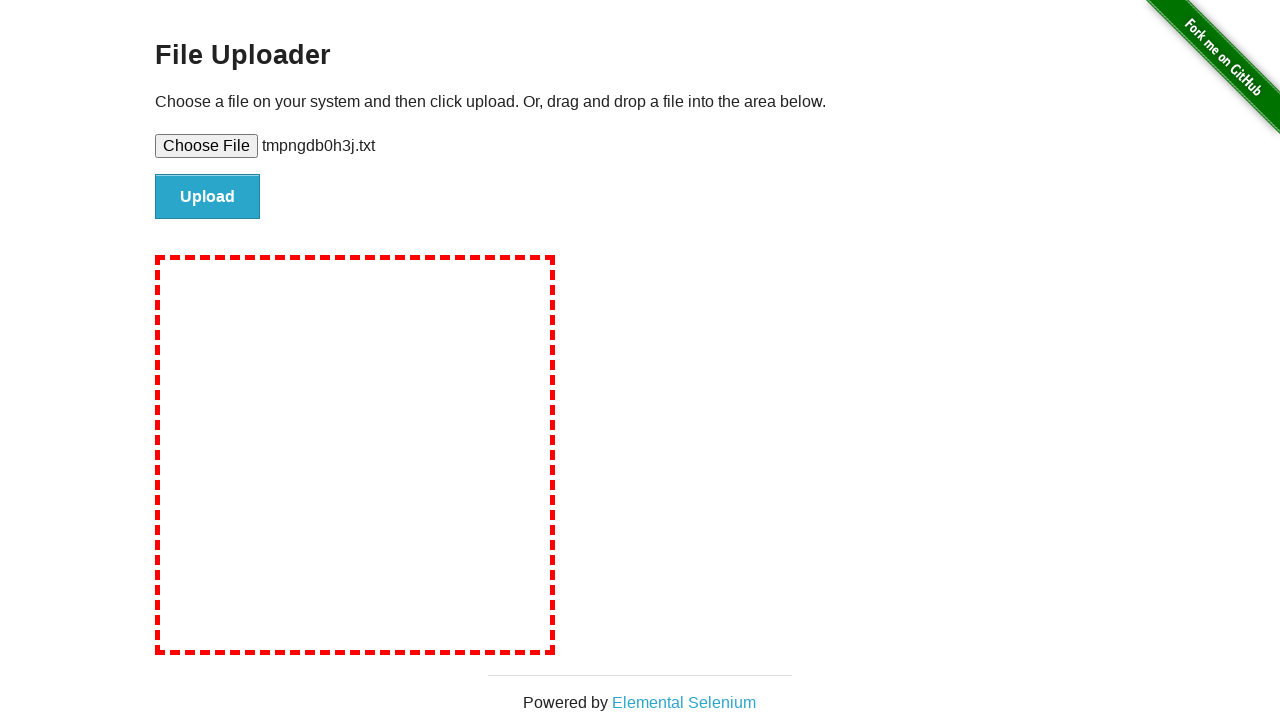

Clicked upload button to submit file at (208, 197) on #file-submit
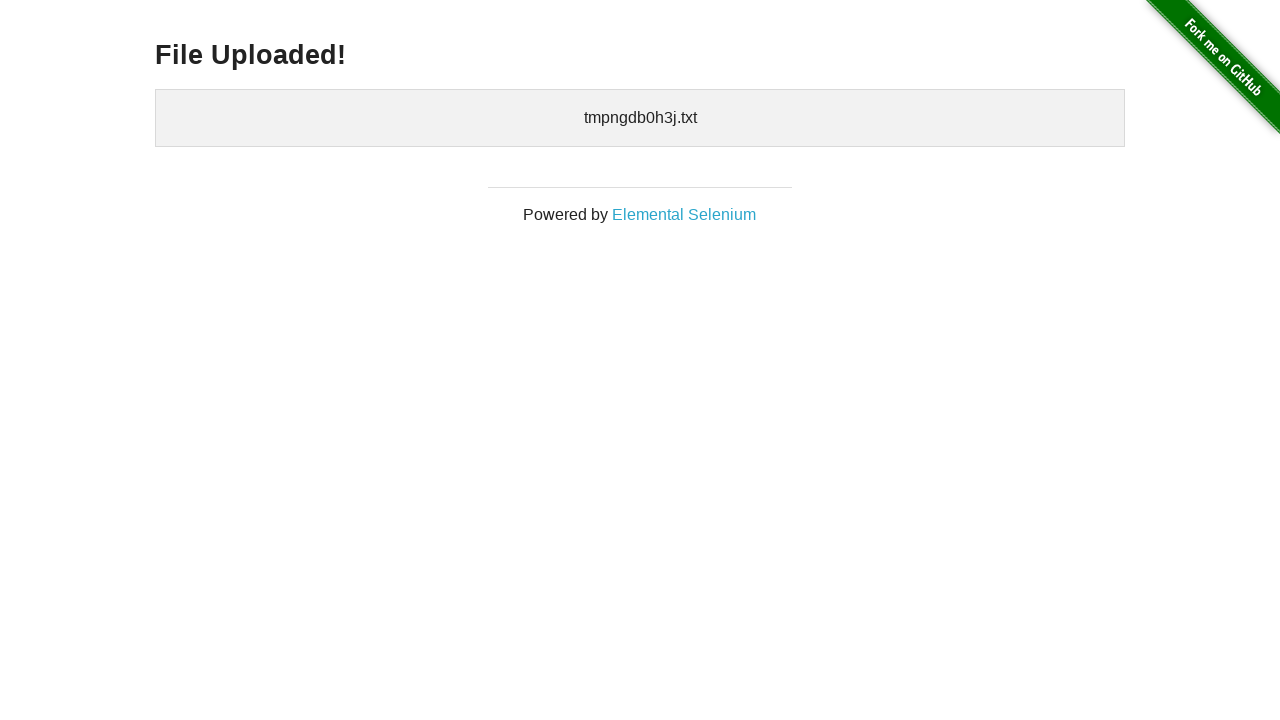

Success message appeared on page
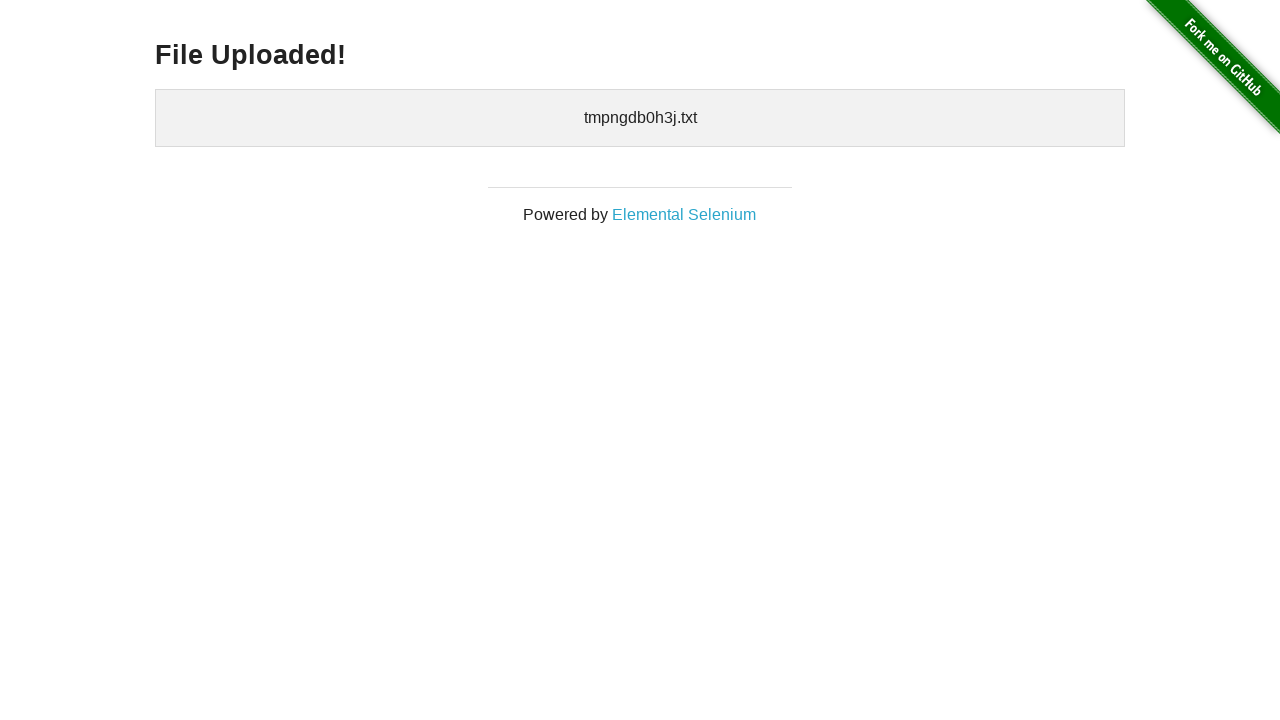

Retrieved success message: 'File Uploaded!'
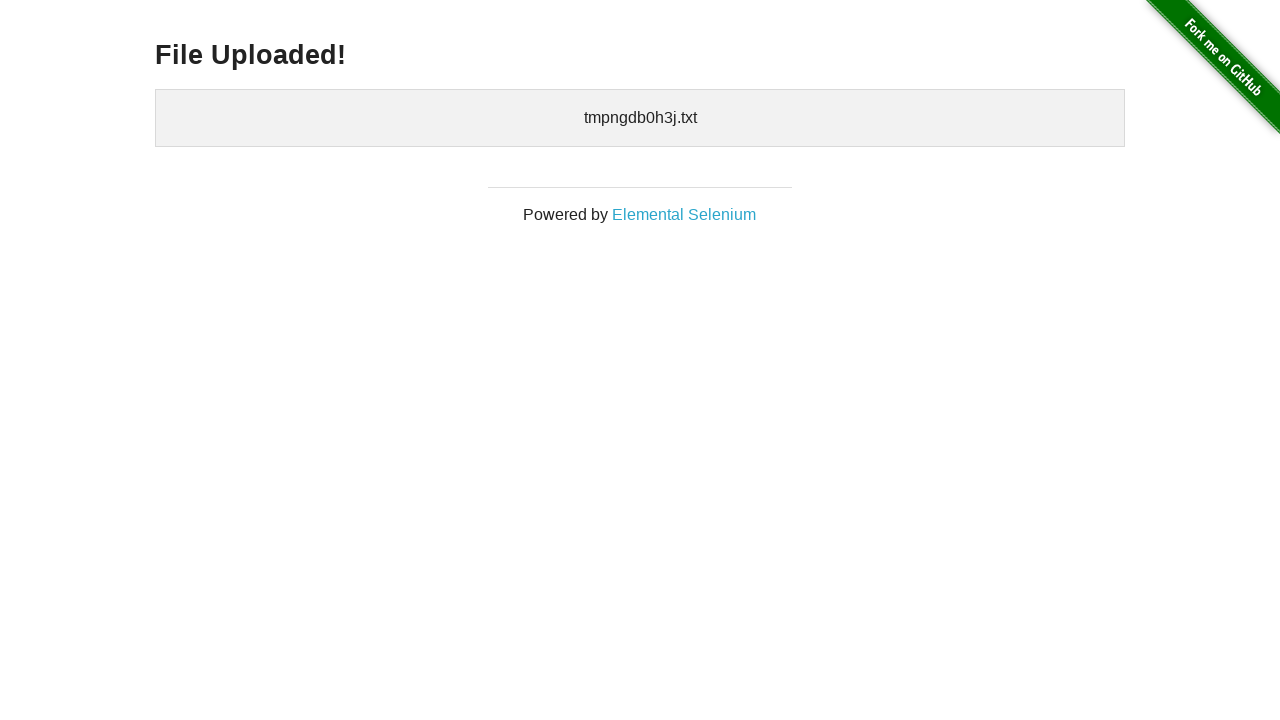

Verified success message displays 'File Uploaded!'
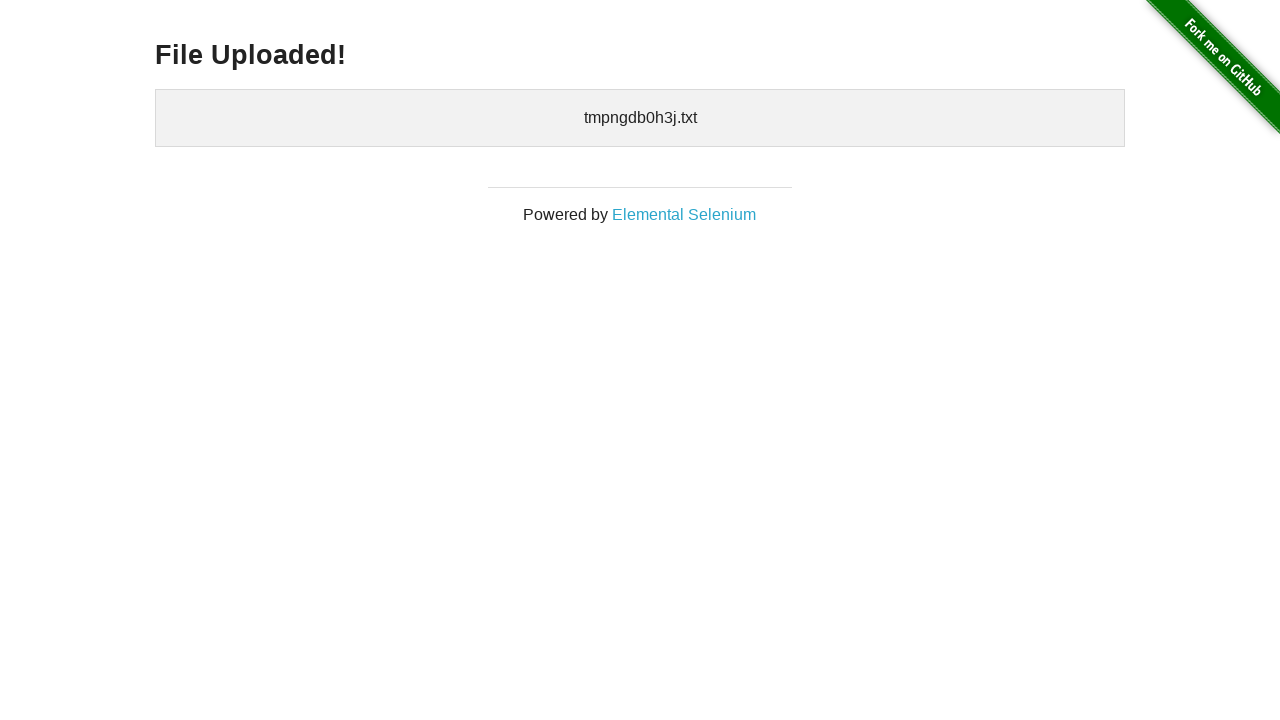

Cleaned up temporary test file
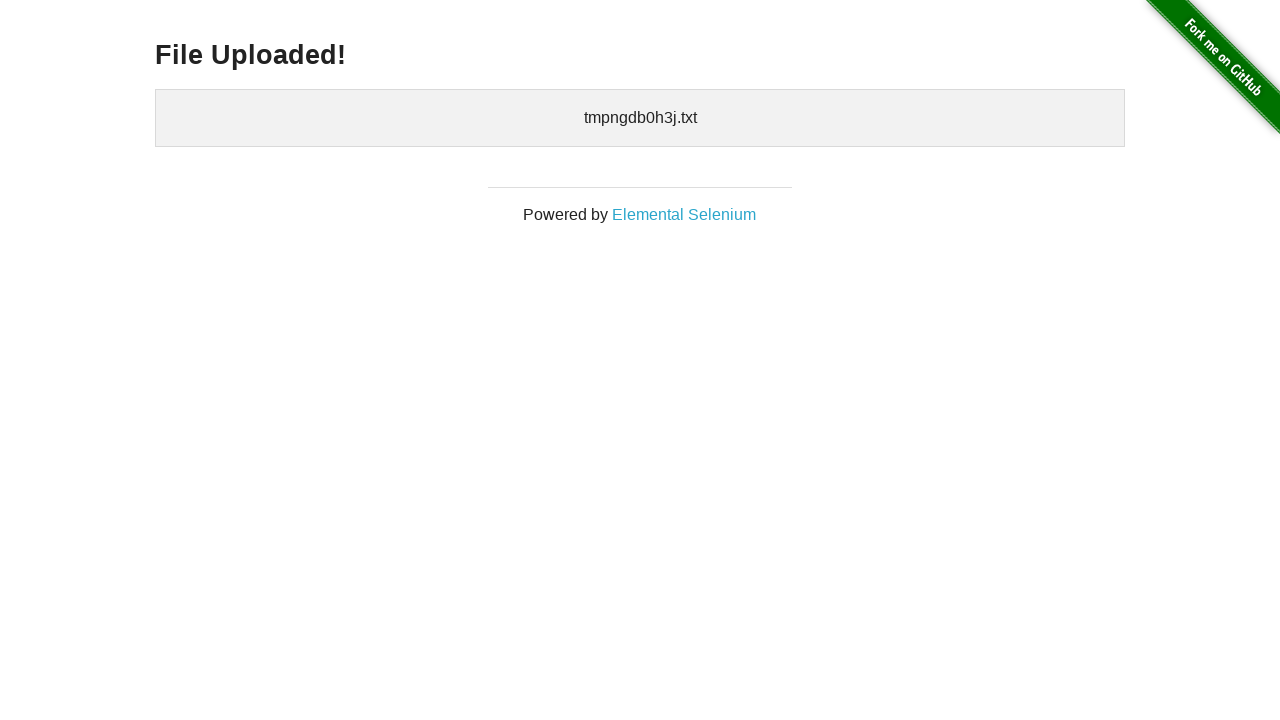

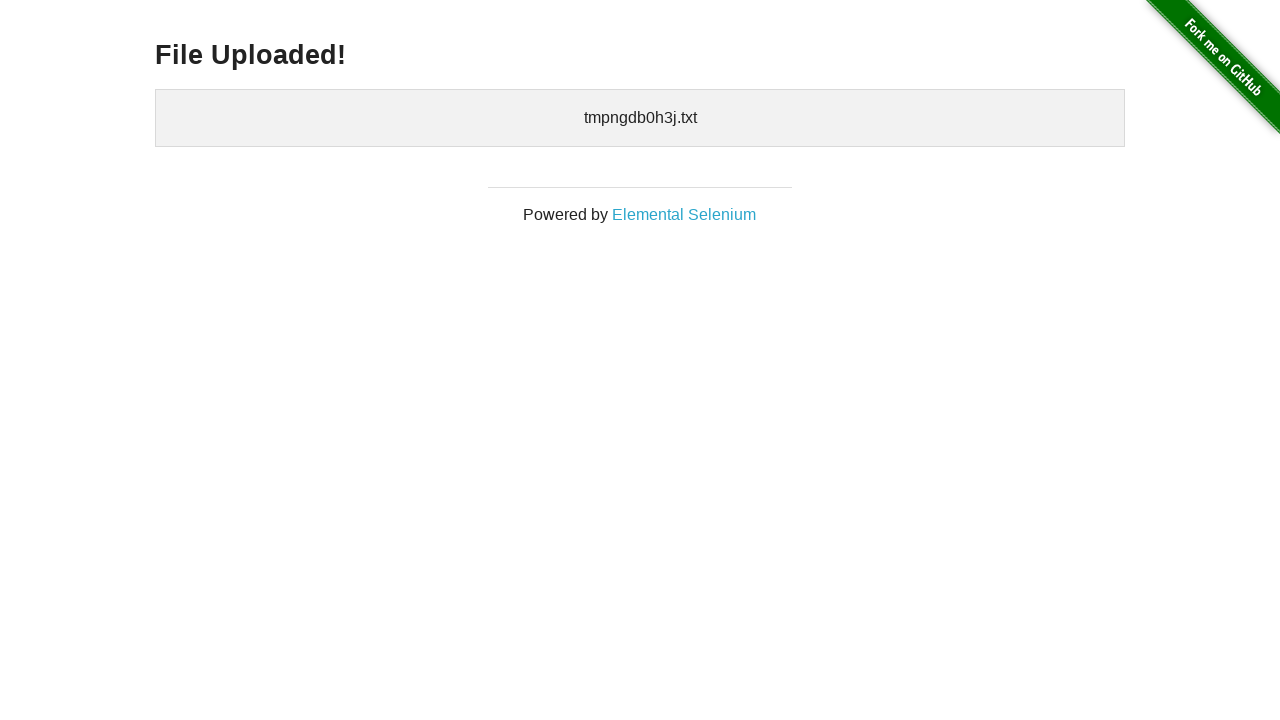